Tests dropdown selection by finding the dropdown element, iterating through options, and clicking on "Option 1" to select it, then verifying the selection was made correctly.

Starting URL: http://the-internet.herokuapp.com/dropdown

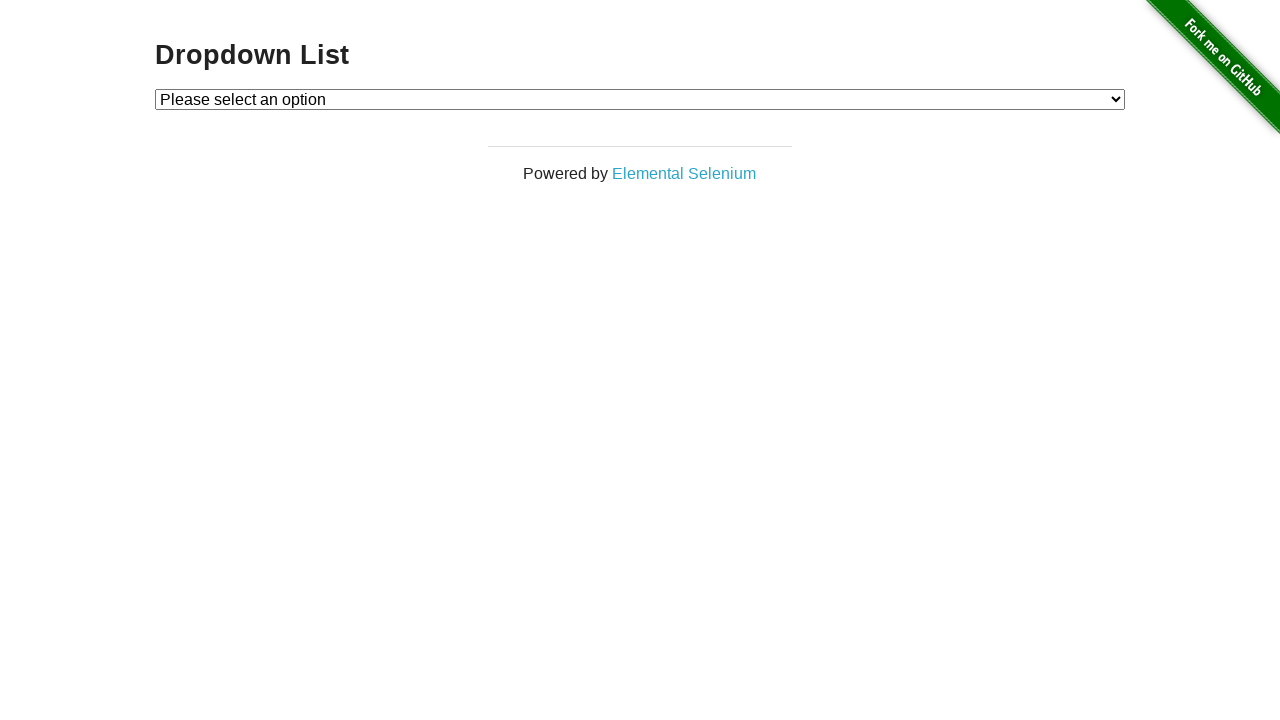

Dropdown element loaded and is ready
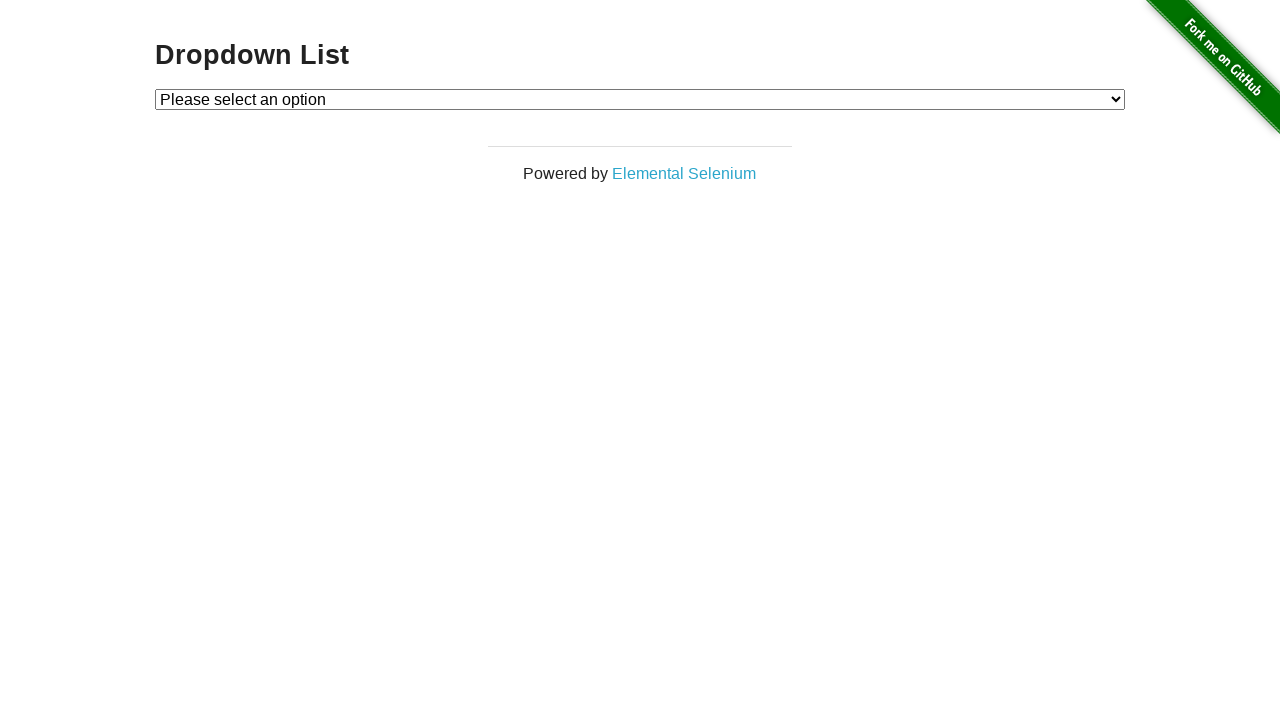

Selected 'Option 1' from the dropdown on #dropdown
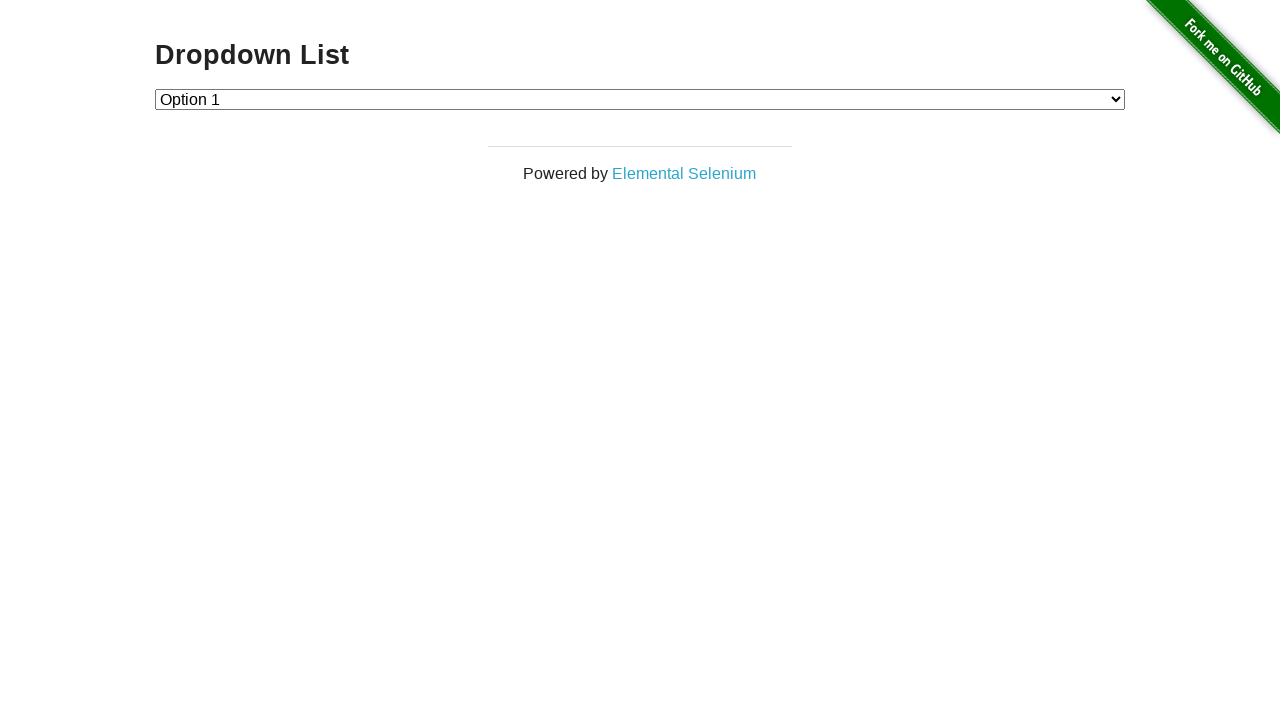

Retrieved selected dropdown value
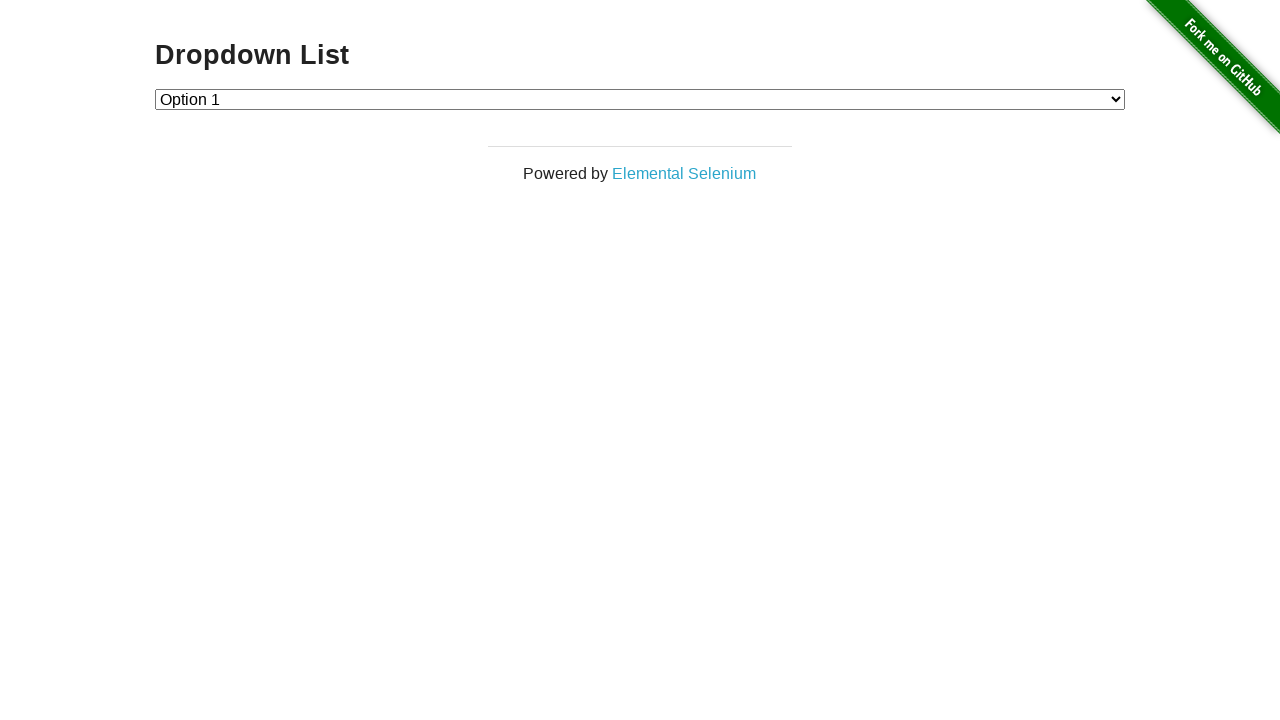

Verified that dropdown selection is correct (value='1')
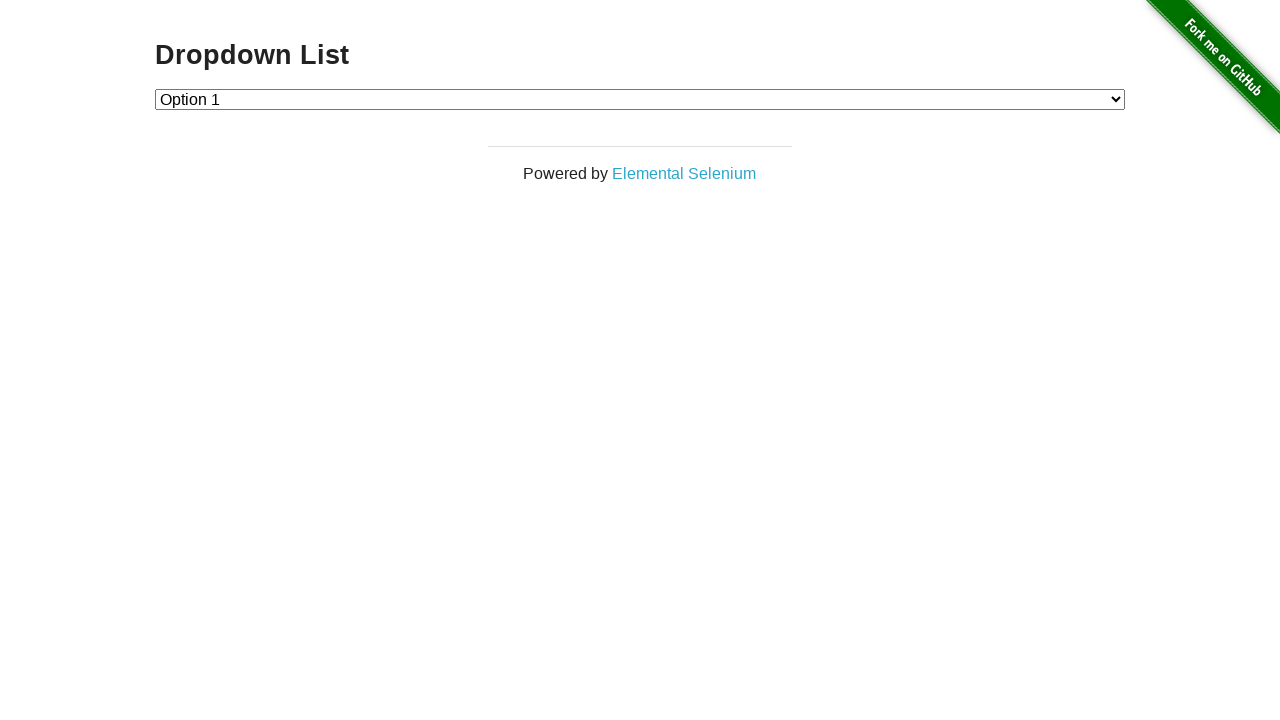

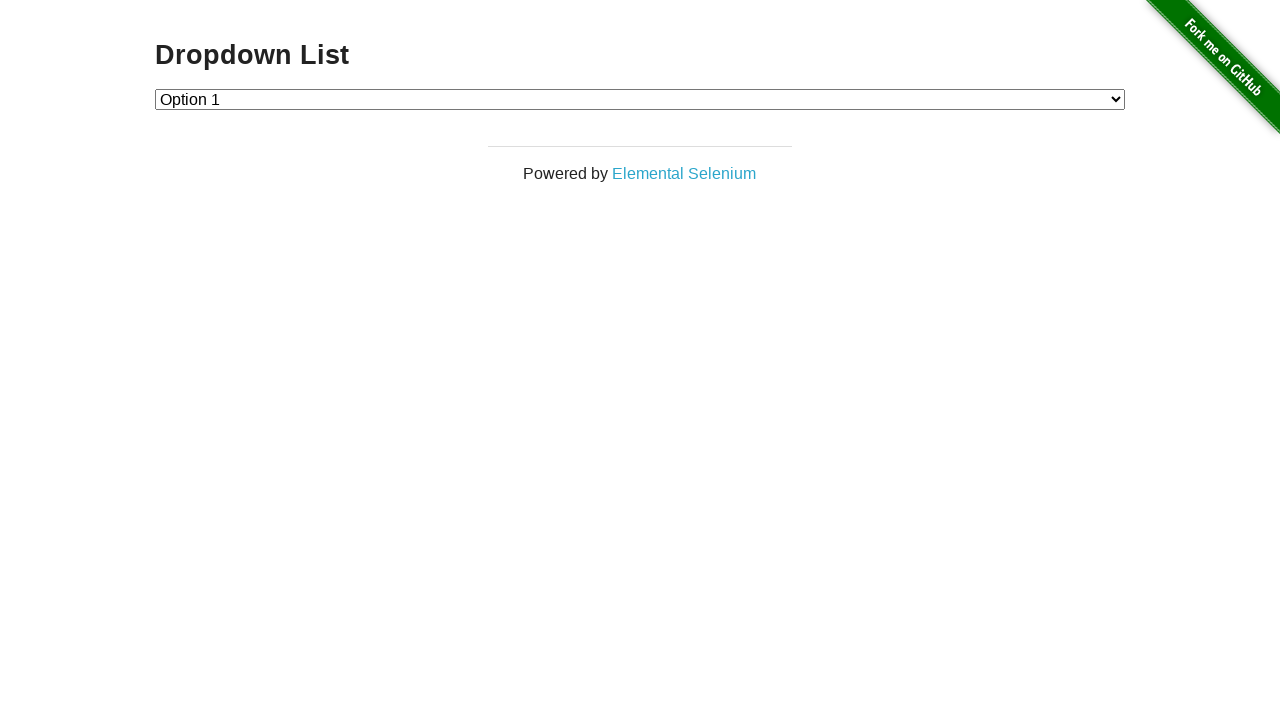